Tests textbox element properties and interaction by checking attributes, visibility, and entering text into a username field

Starting URL: https://www.mycontactform.com

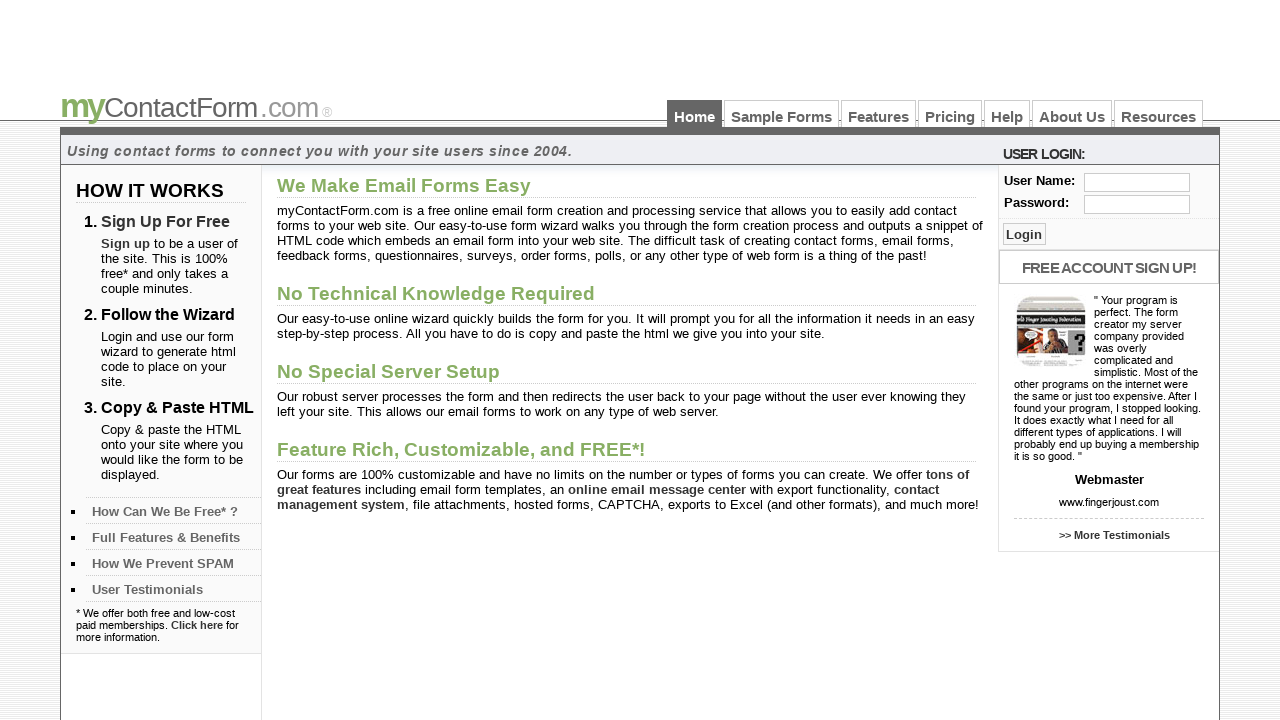

Navigated to https://www.mycontactform.com
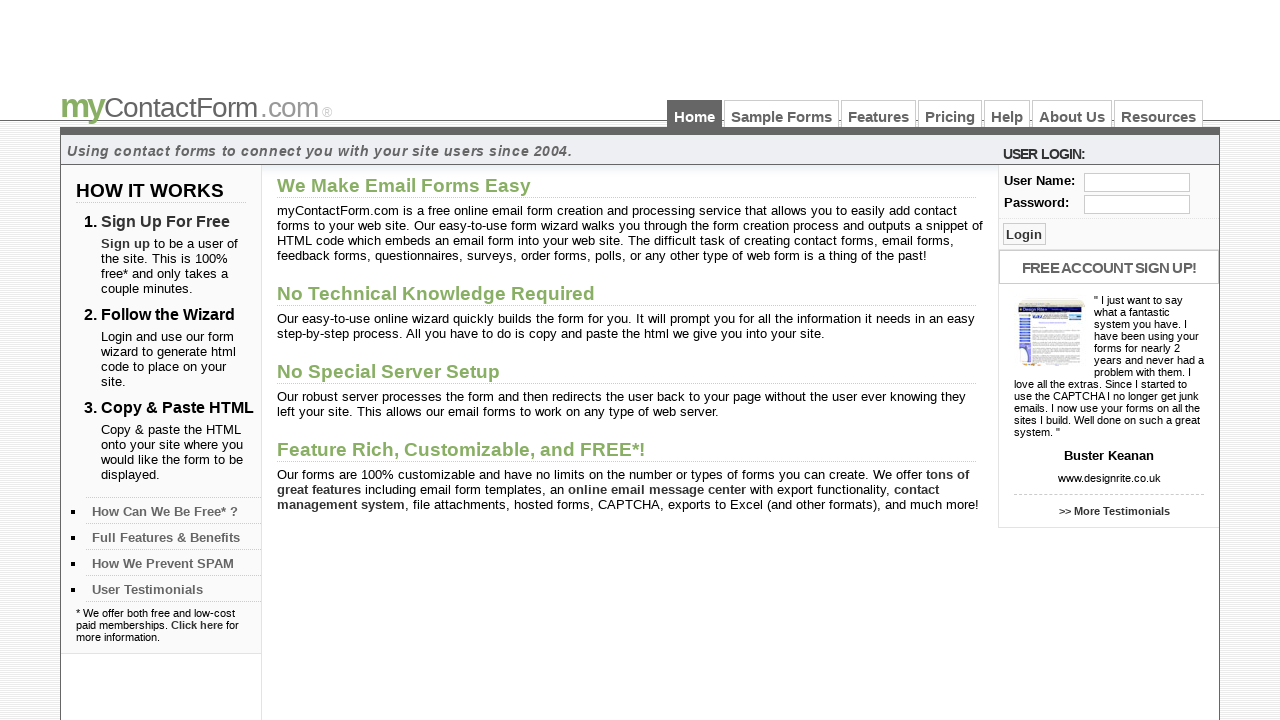

Located username textbox element with ID 'user'
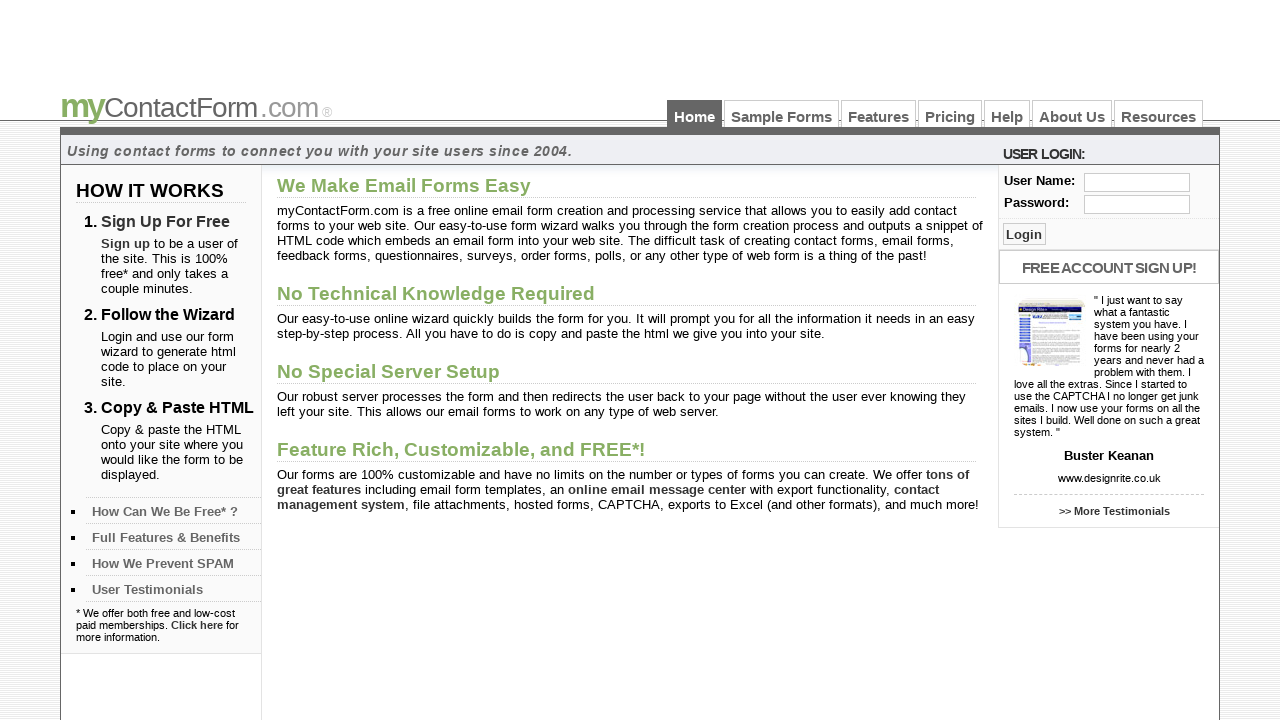

Checked element visibility: True
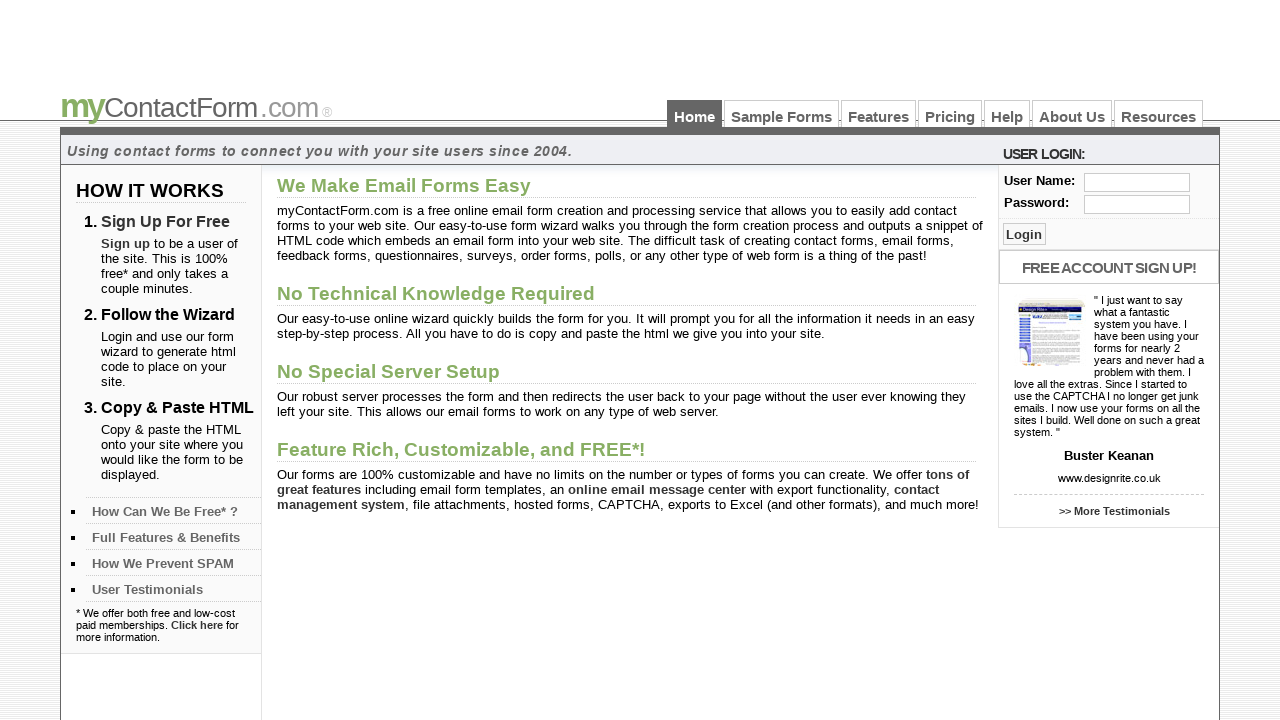

Checked element enabled status: True
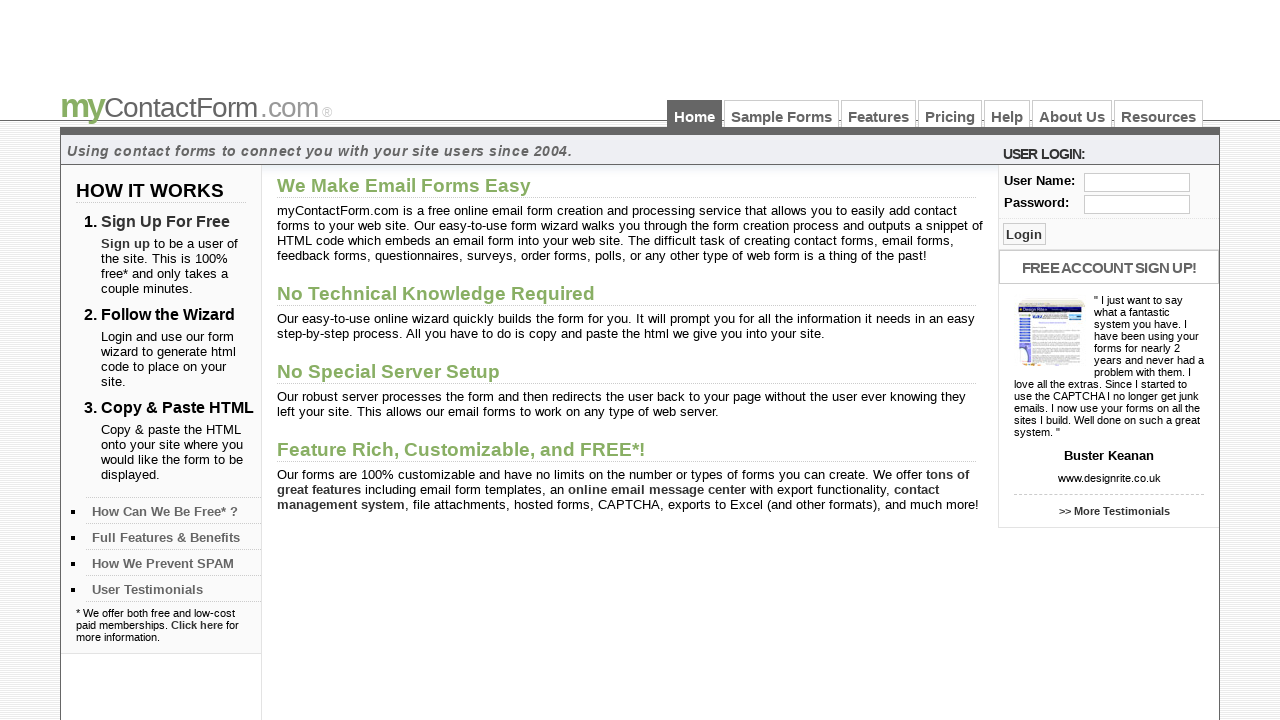

Retrieved name attribute: user
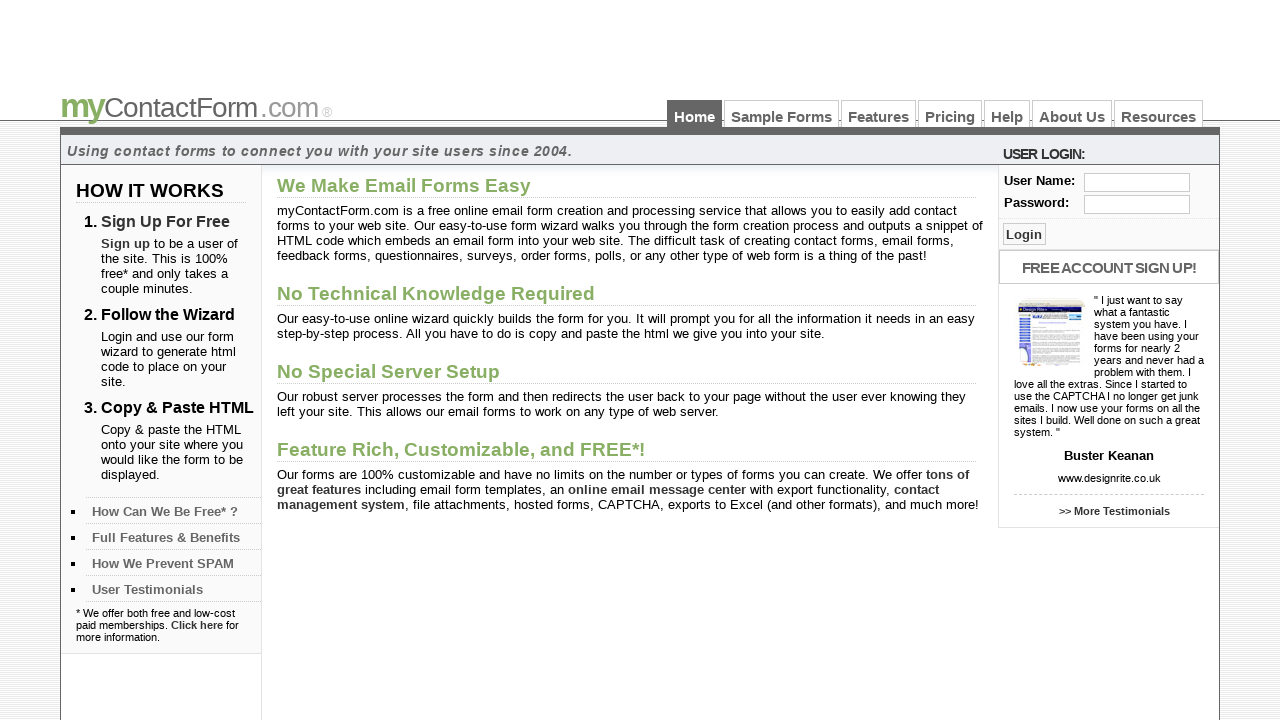

Retrieved type attribute: text
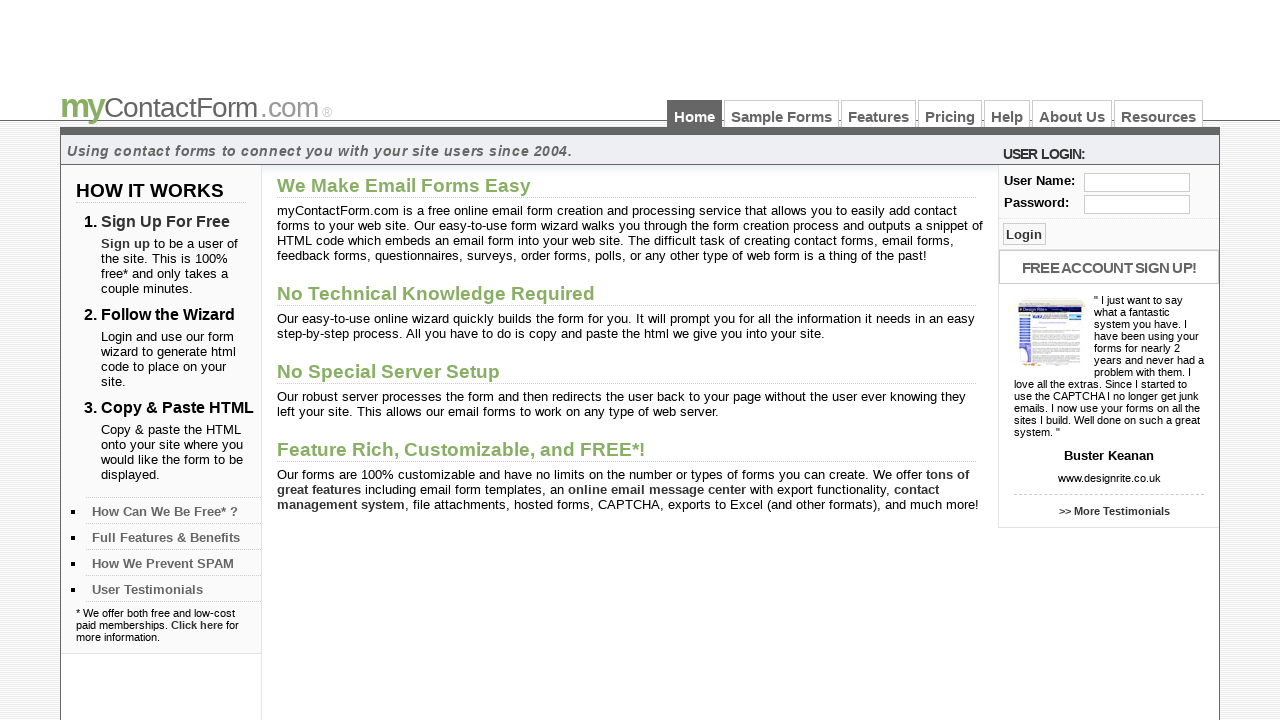

Retrieved class attribute: txt_log
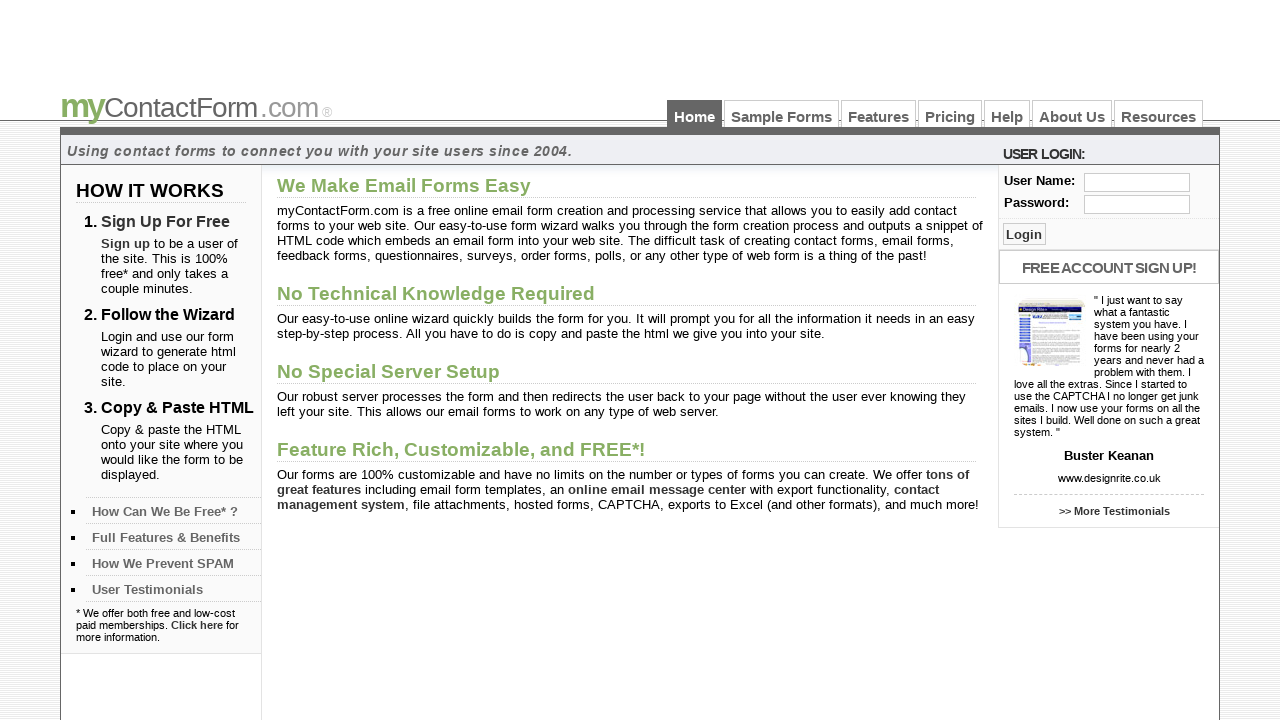

Retrieved id attribute: user
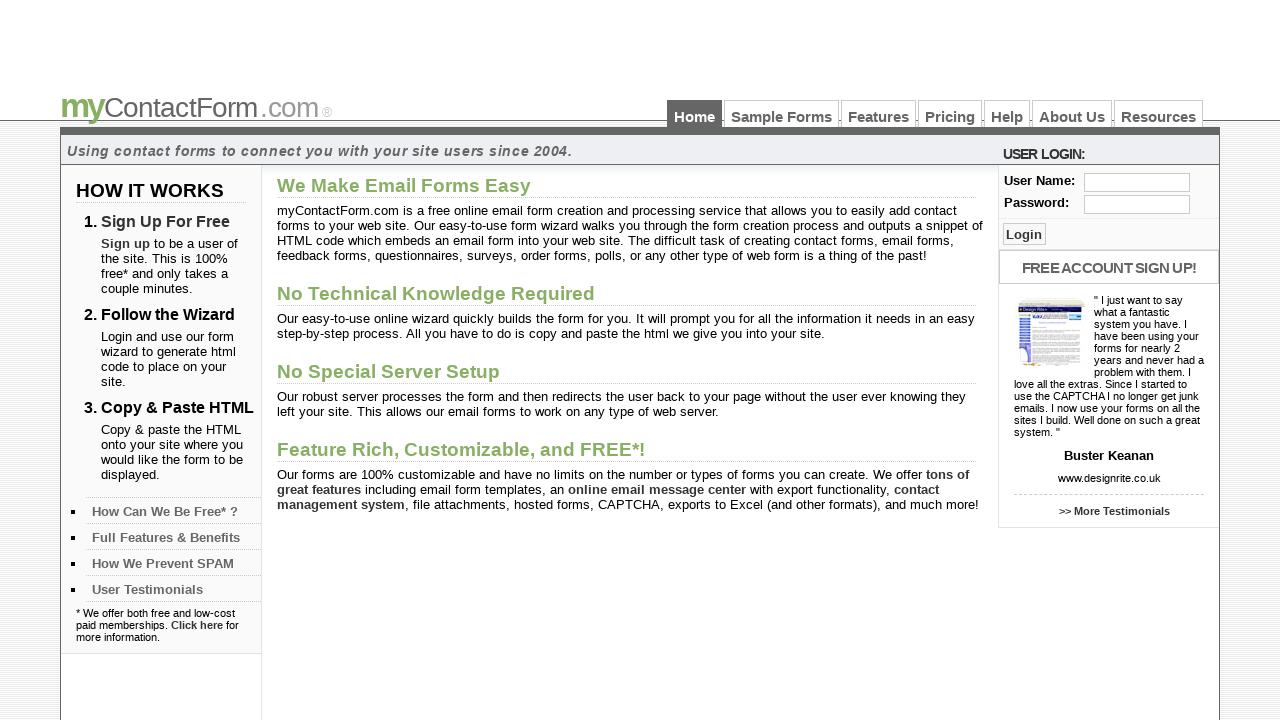

Retrieved value attribute before input: 
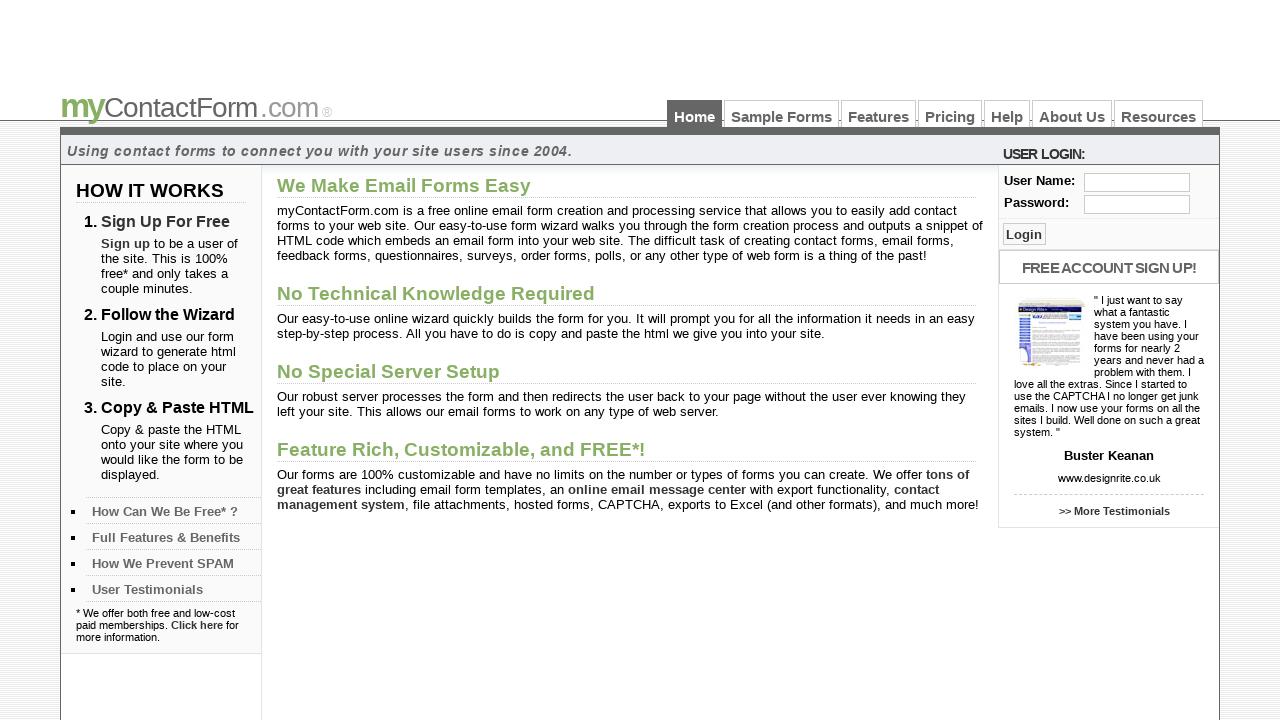

Retrieved tabindex attribute: 1
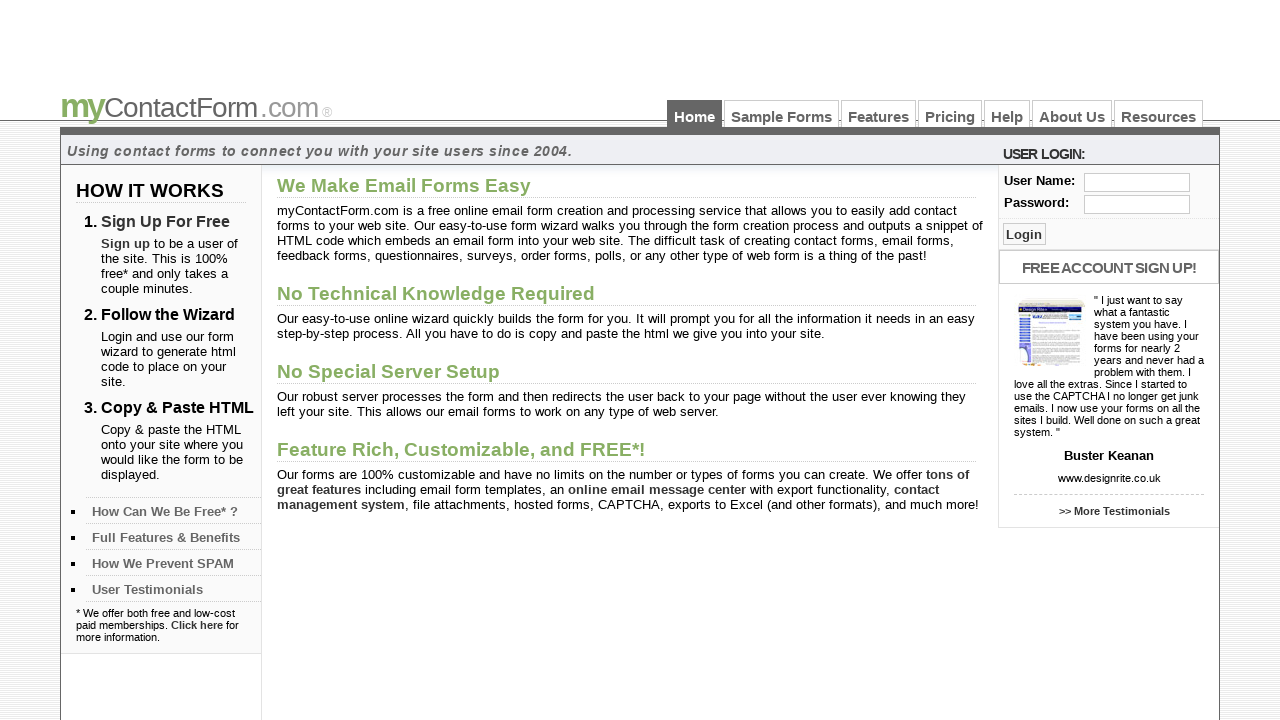

Retrieved tag name: INPUT
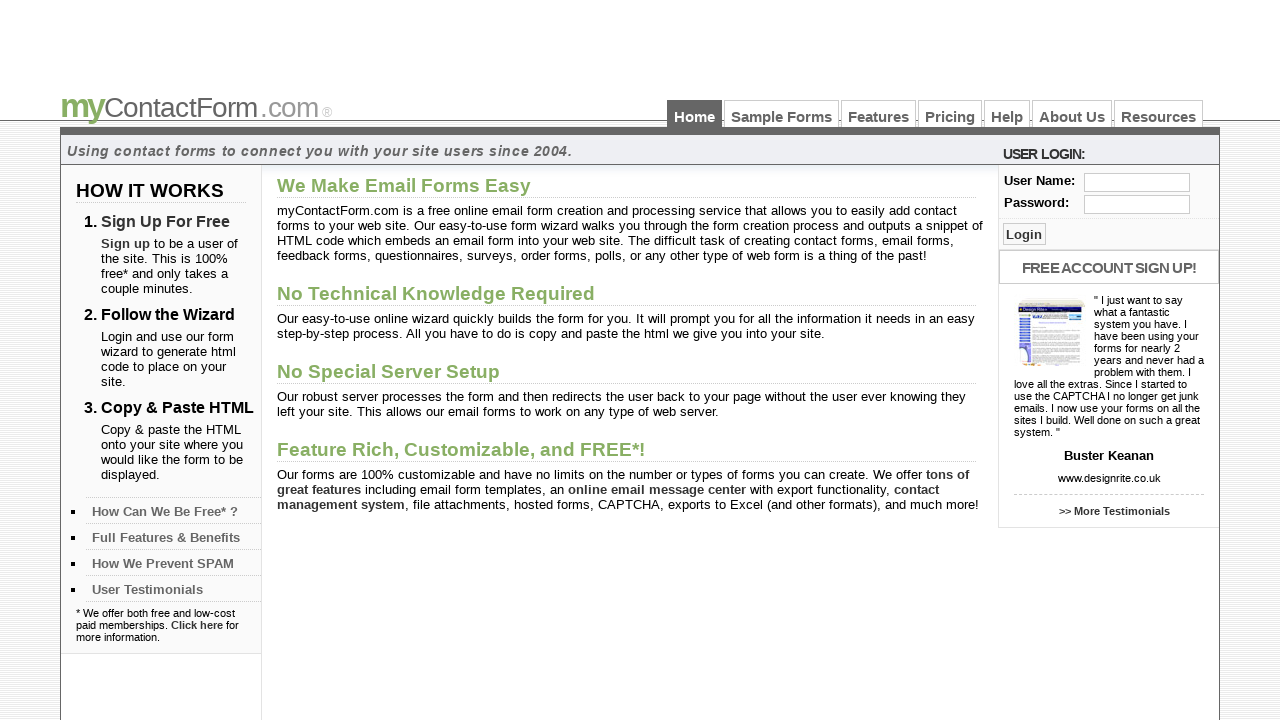

Entered 'Ravikanth' into the username textbox on #user
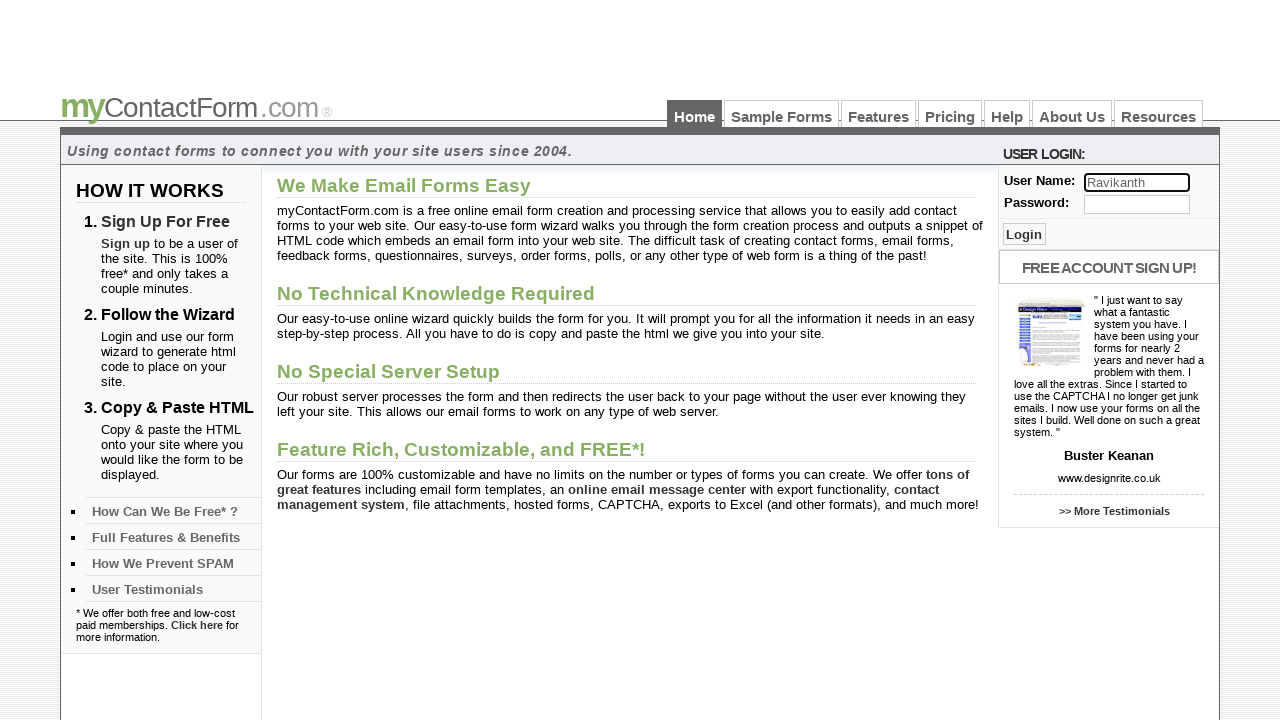

Retrieved value attribute after input: 
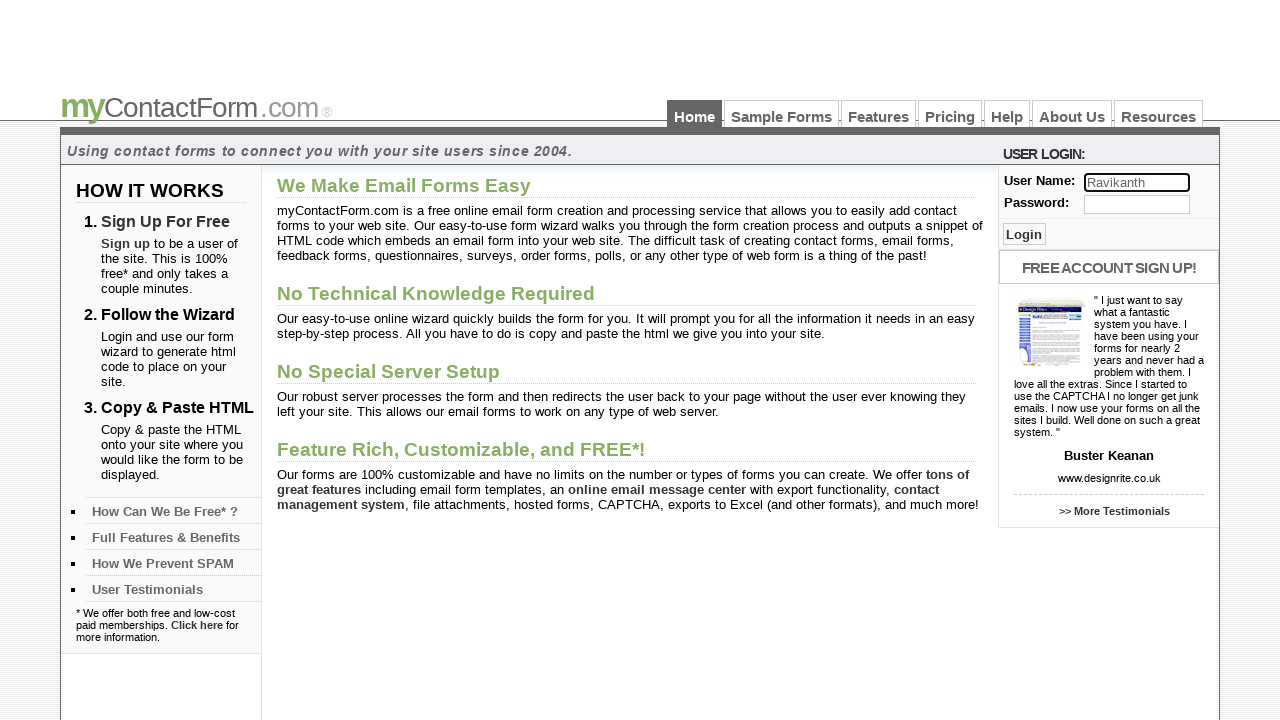

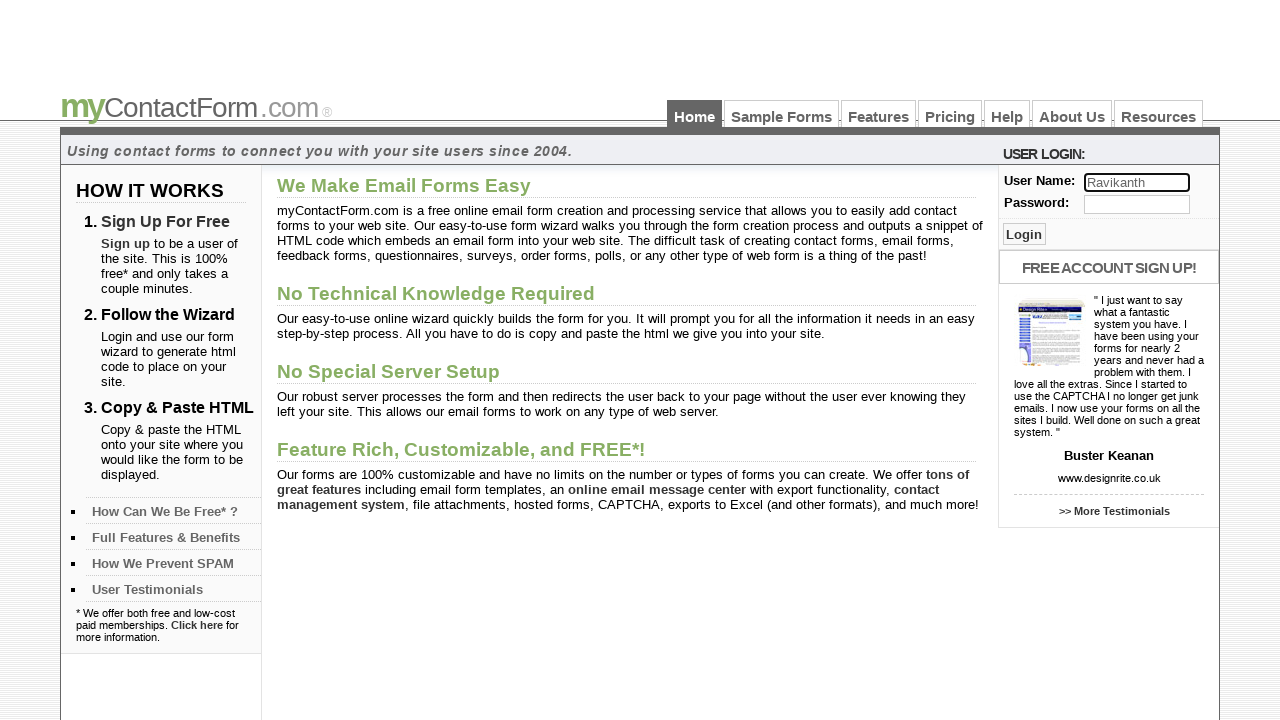